Tests that the 'Completed' filter shows only completed tasks by adding 3 tasks, completing one, and clicking Completed filter

Starting URL: https://todomvc.com/examples/react/dist

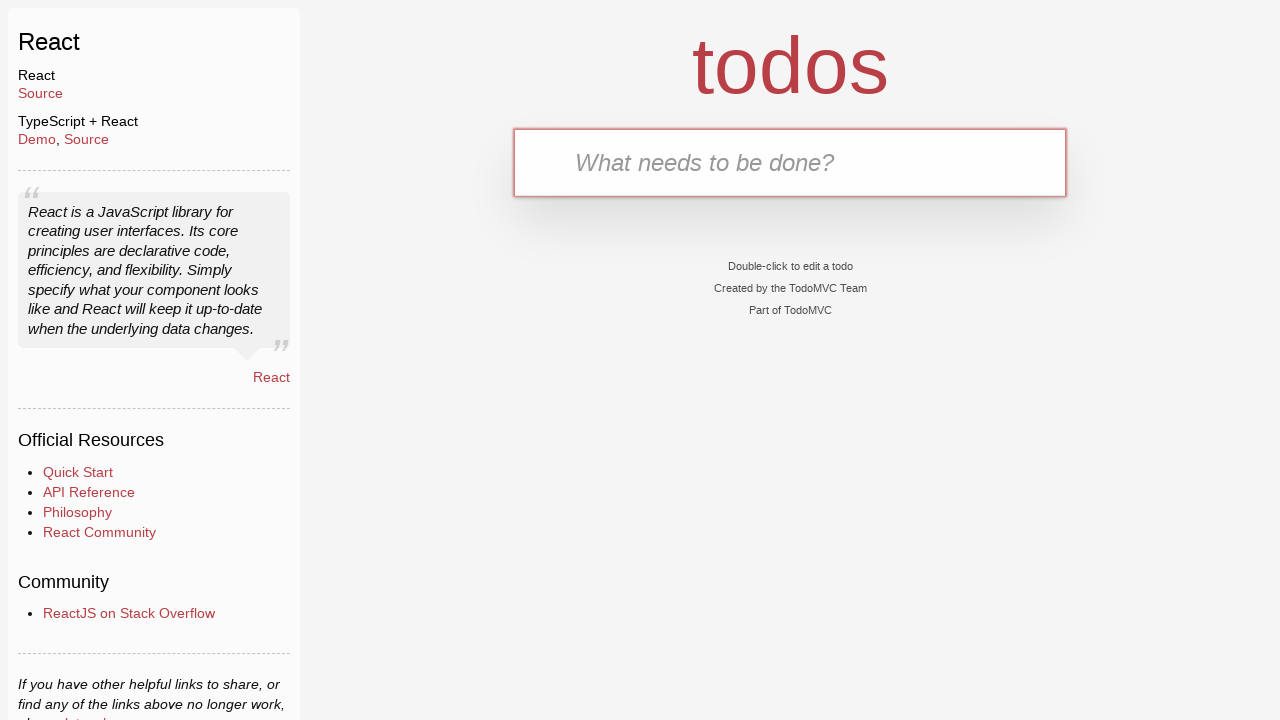

Filled input field with 'Task 1' on input[placeholder='What needs to be done?']
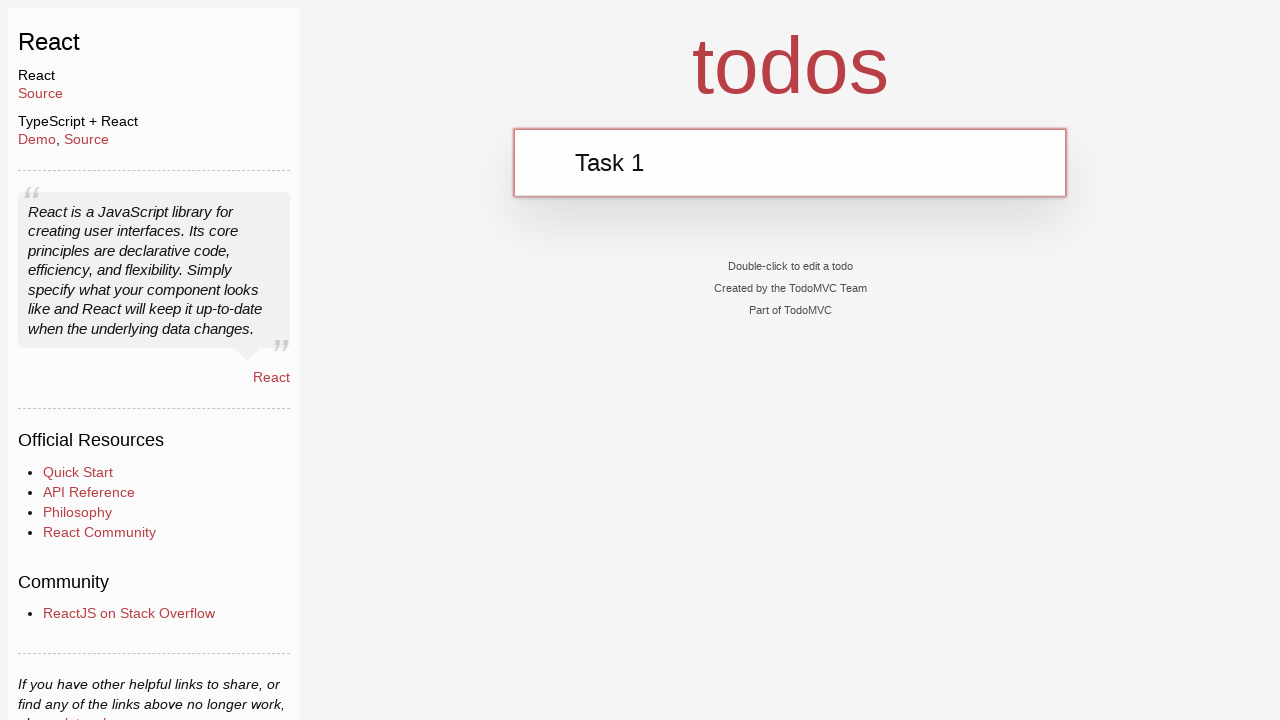

Pressed Enter to add Task 1 on input[placeholder='What needs to be done?']
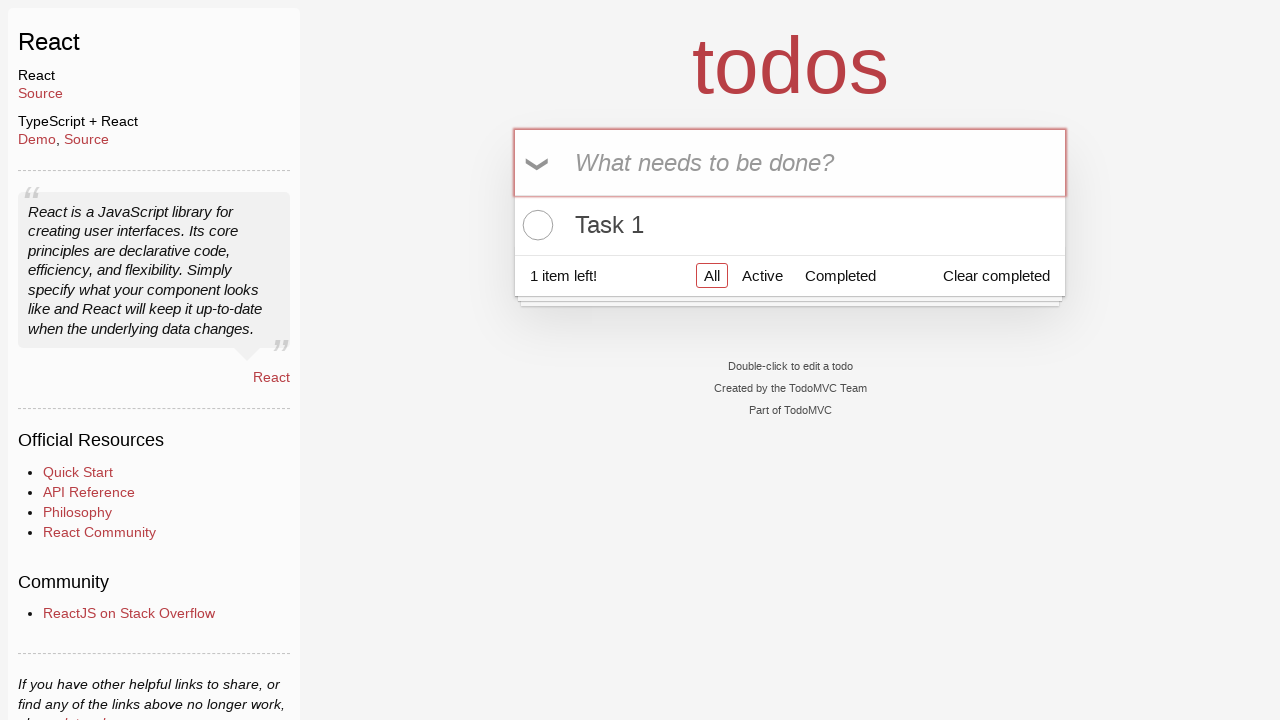

Filled input field with 'Task 2' on input[placeholder='What needs to be done?']
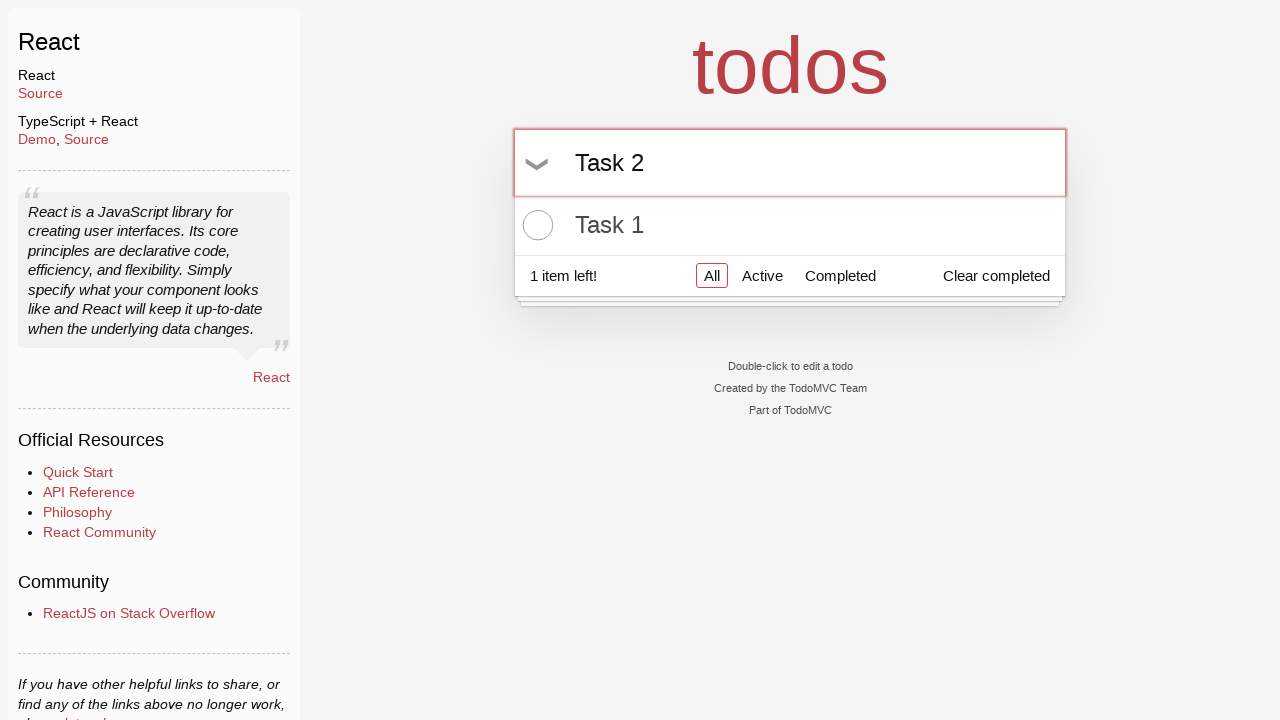

Pressed Enter to add Task 2 on input[placeholder='What needs to be done?']
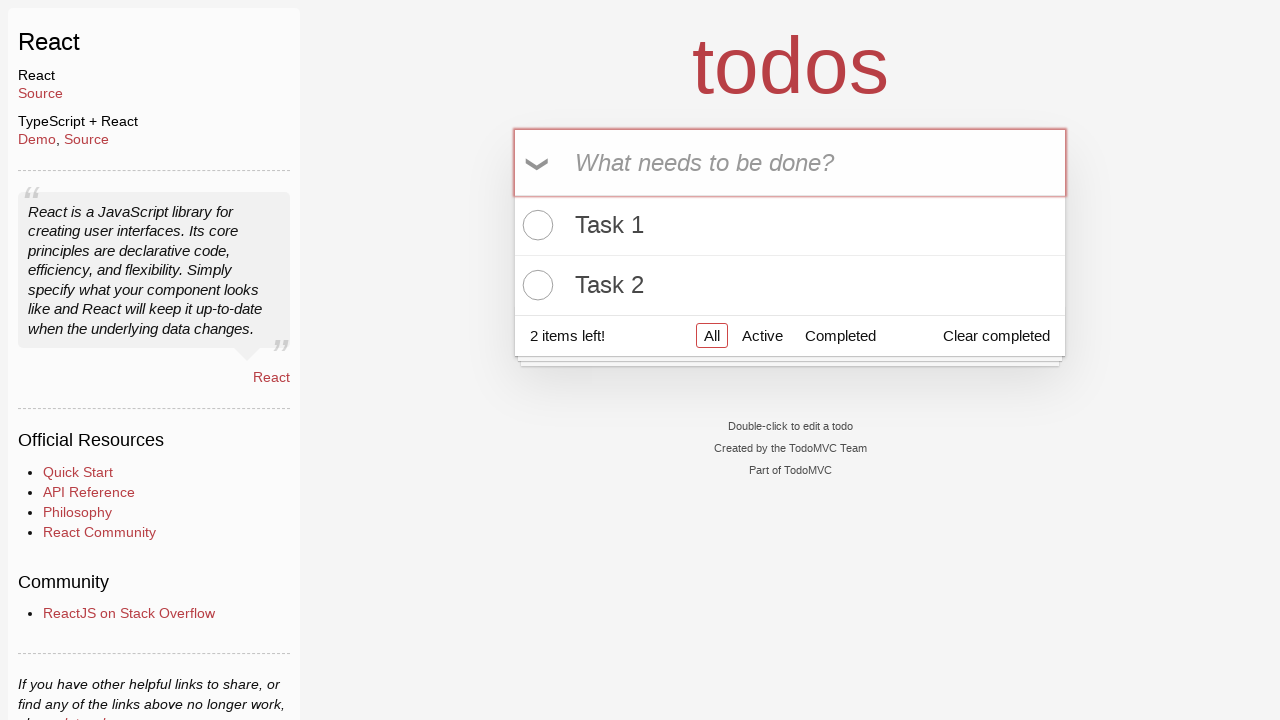

Filled input field with 'Task 3' on input[placeholder='What needs to be done?']
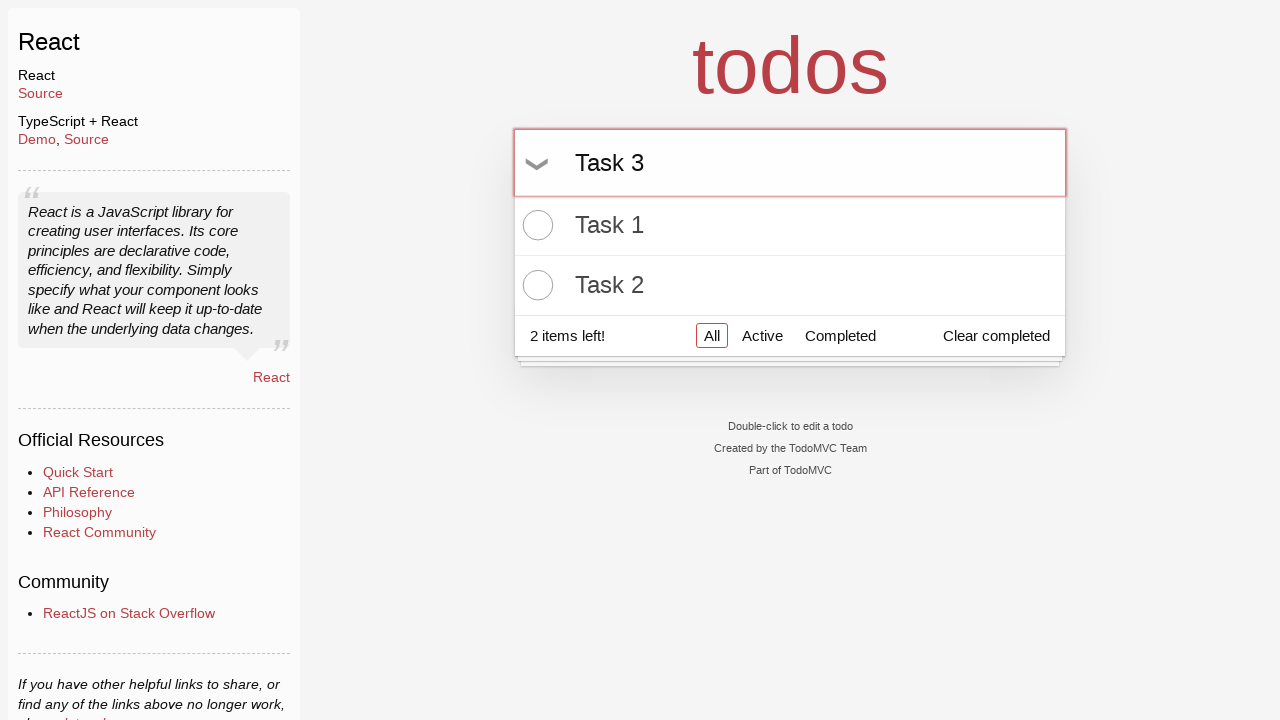

Pressed Enter to add Task 3 on input[placeholder='What needs to be done?']
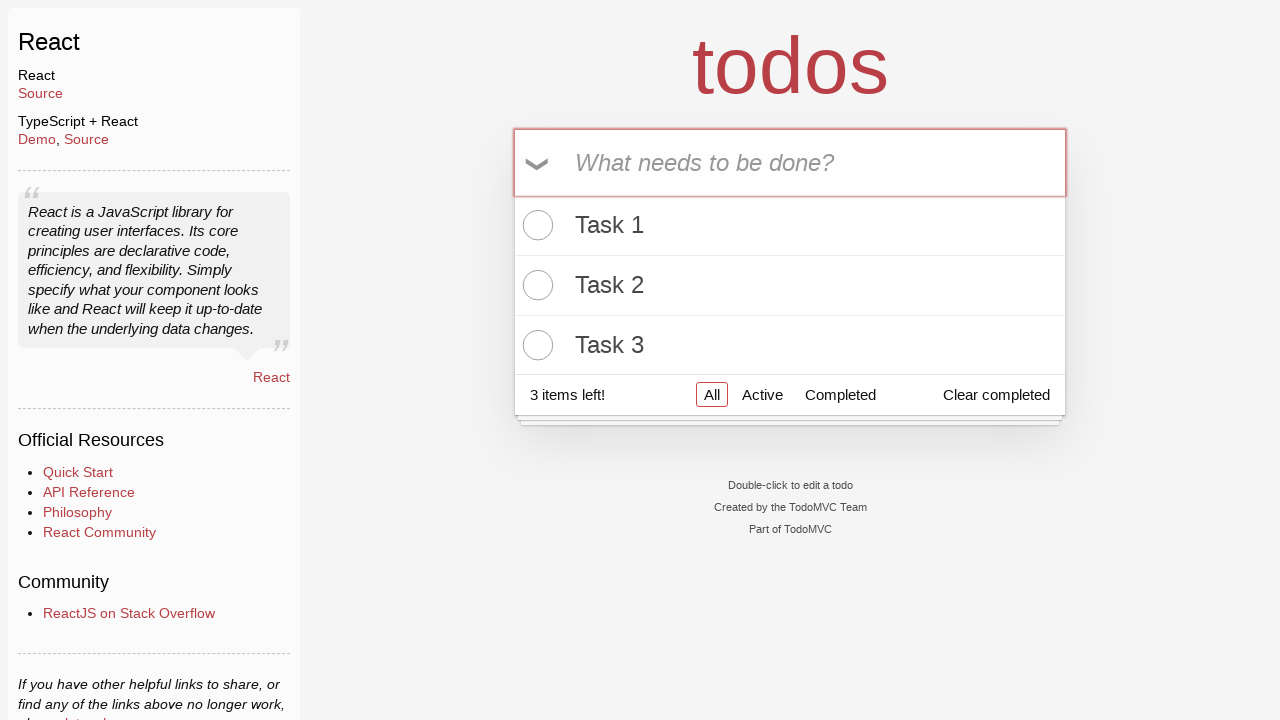

Clicked toggle checkbox on first task to mark as completed at (535, 225) on .toggle >> nth=0
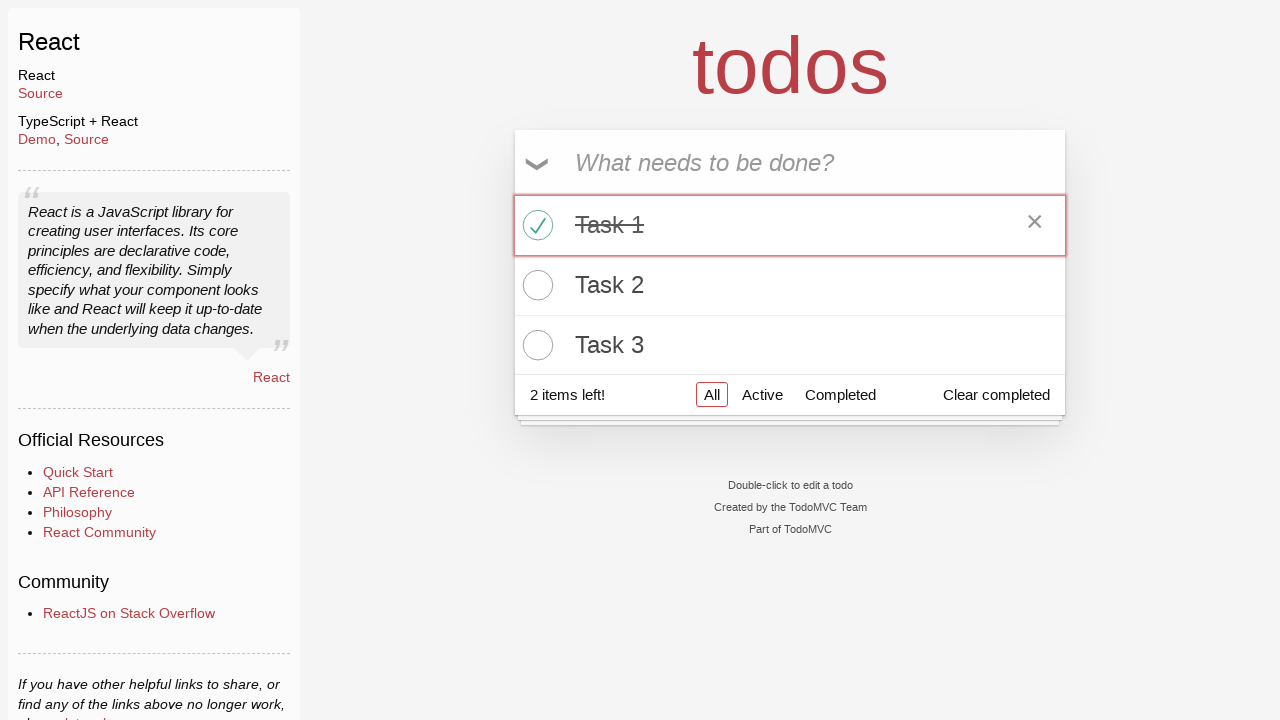

Clicked 'Completed' filter button at (840, 395) on a:has-text('Completed')
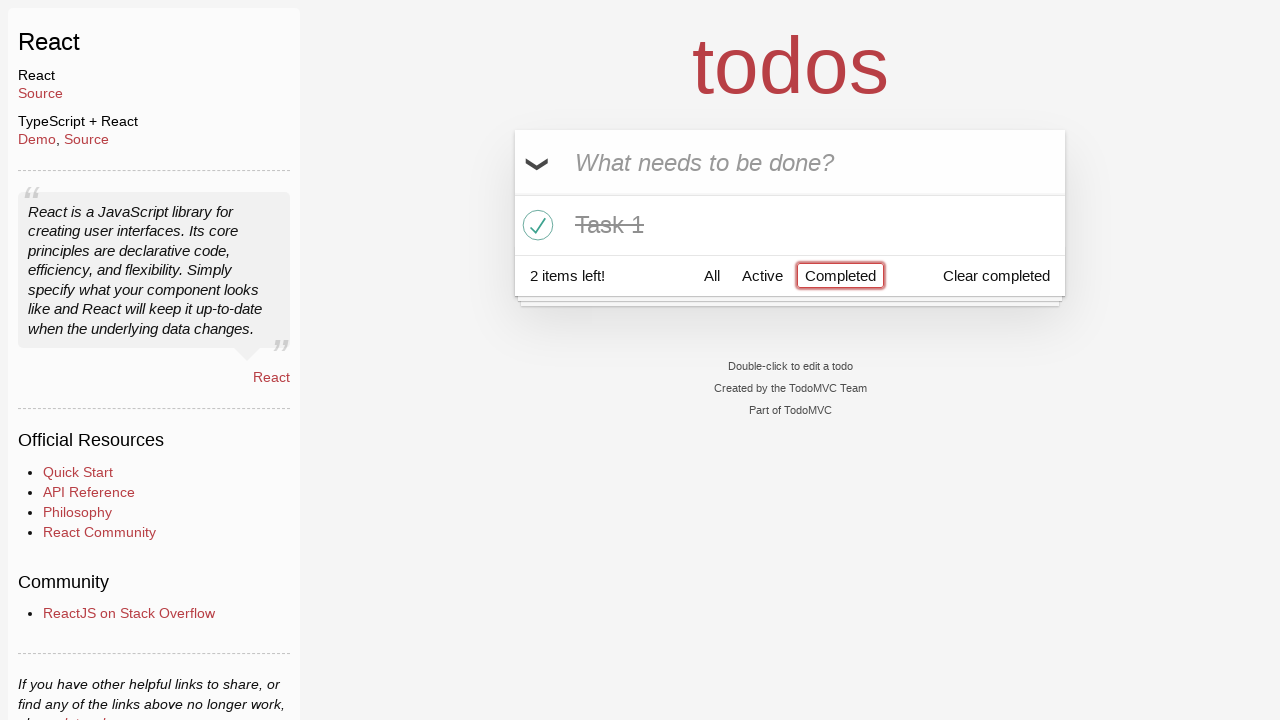

Completed tasks are now visible in the filtered list
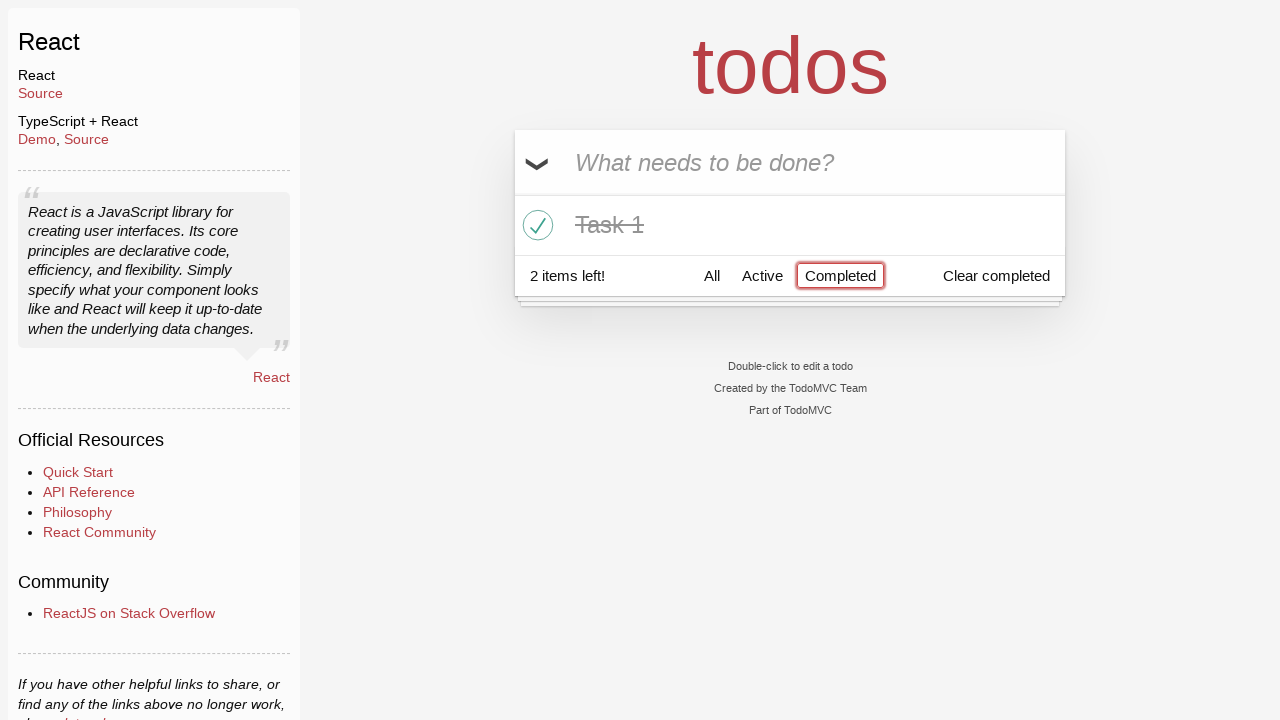

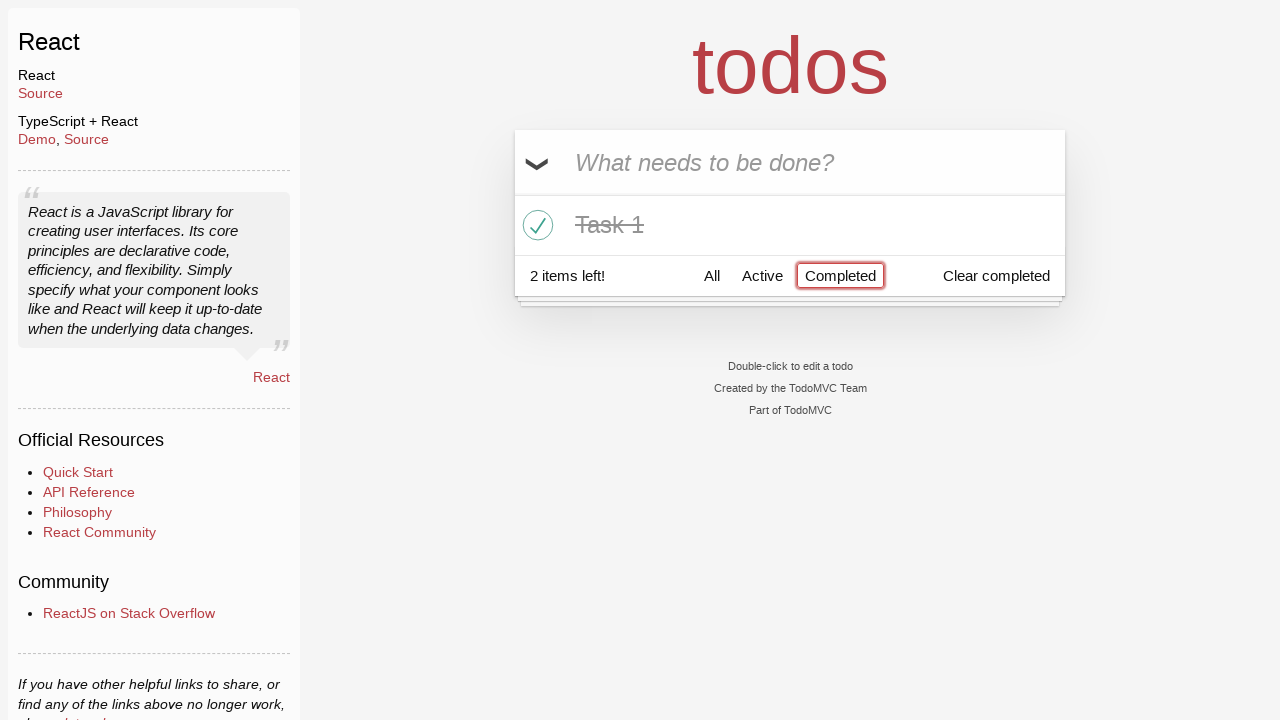